Tests form interaction by selecting a checkbox, choosing the same value from a dropdown, entering it in a text field, and verifying it appears in an alert dialog

Starting URL: http://www.qaclickacademy.com/practice.php

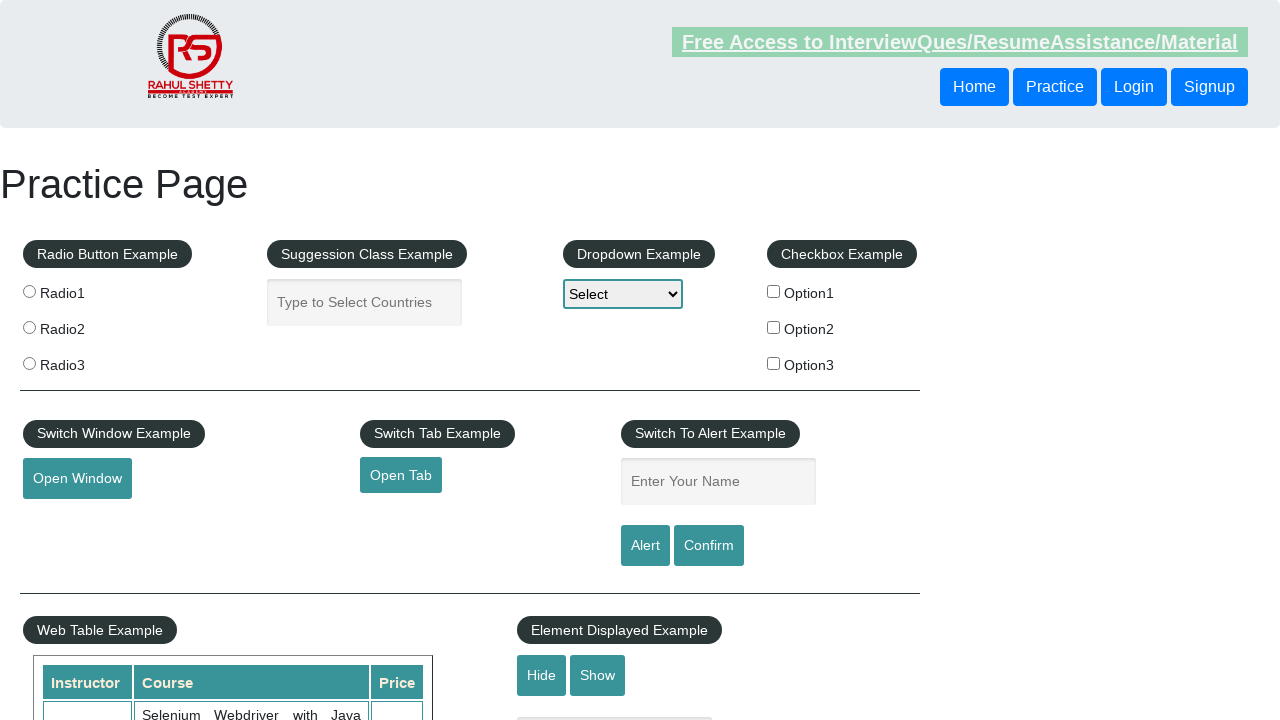

Clicked checkbox option 3 at (774, 363) on #checkBoxOption3
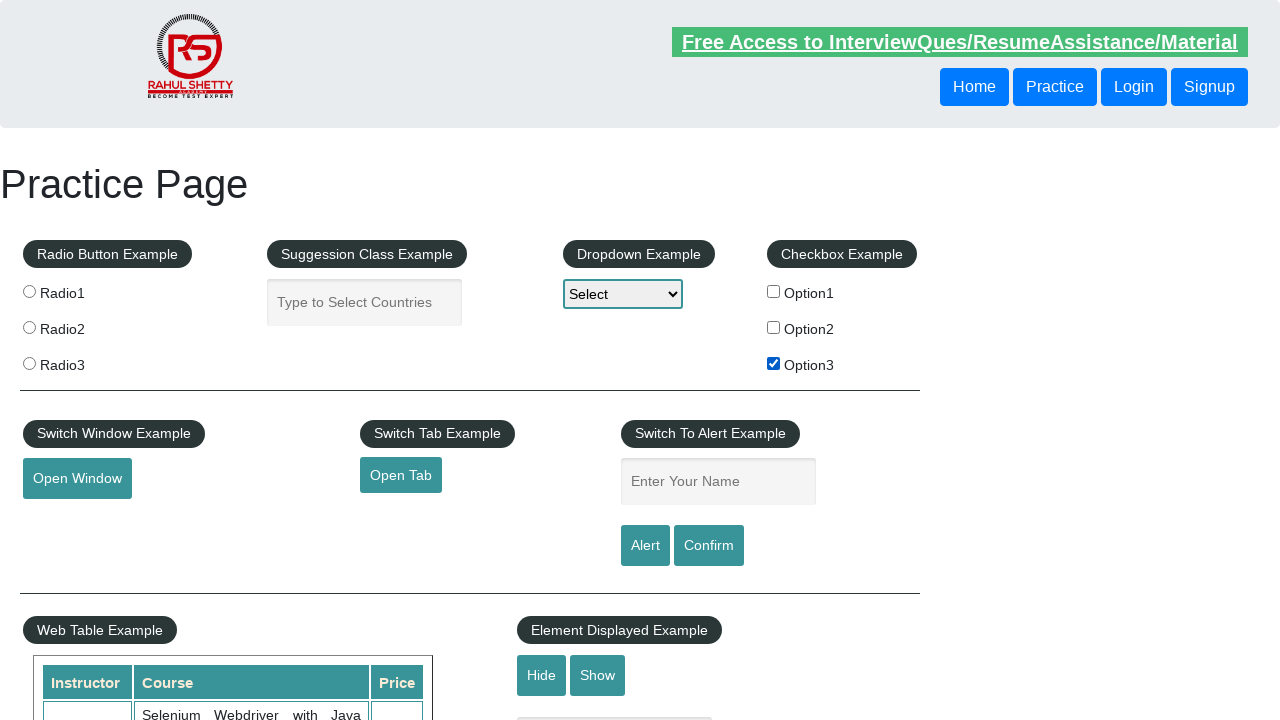

Retrieved checkbox value: option3
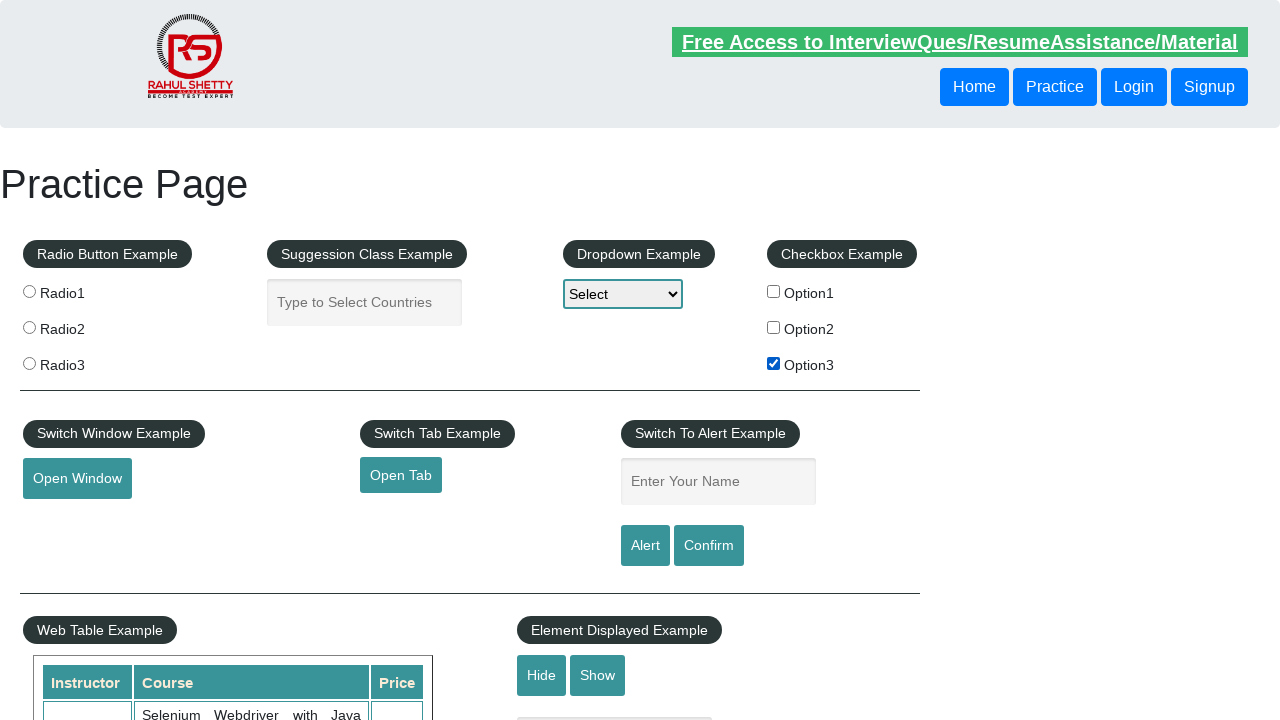

Selected 'option3' from dropdown on #dropdown-class-example
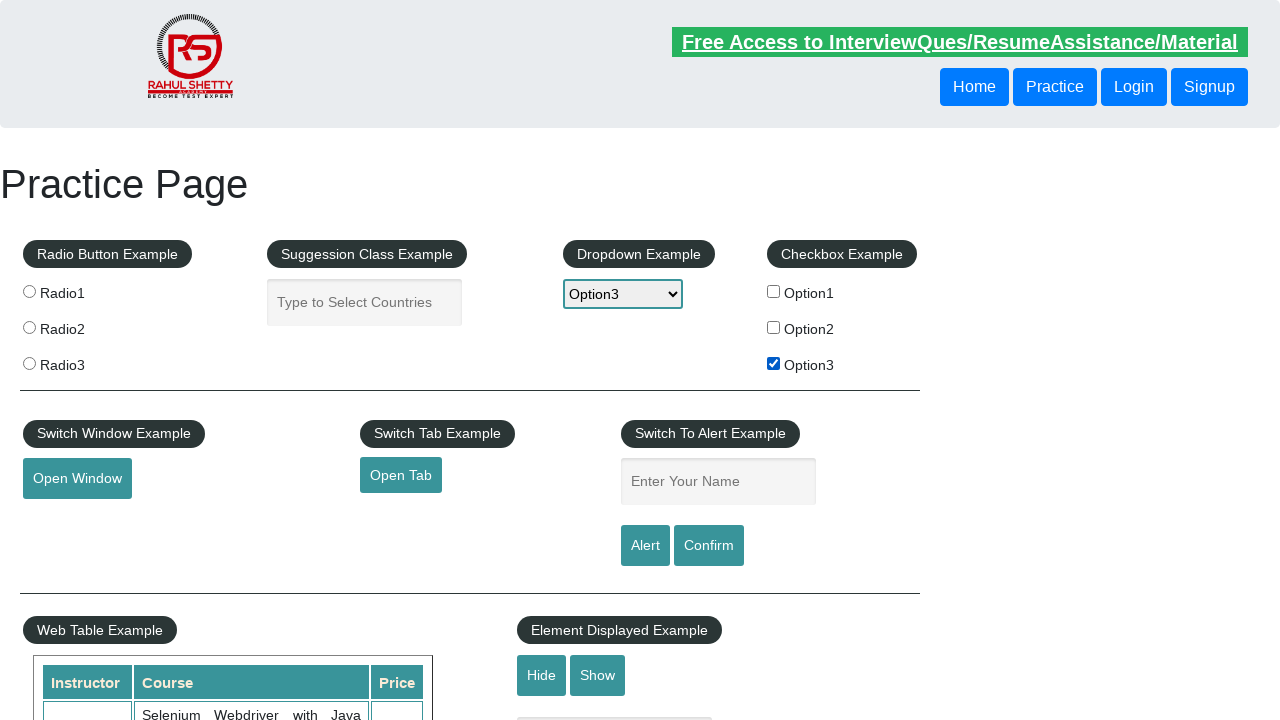

Entered 'option3' in name text field on #name
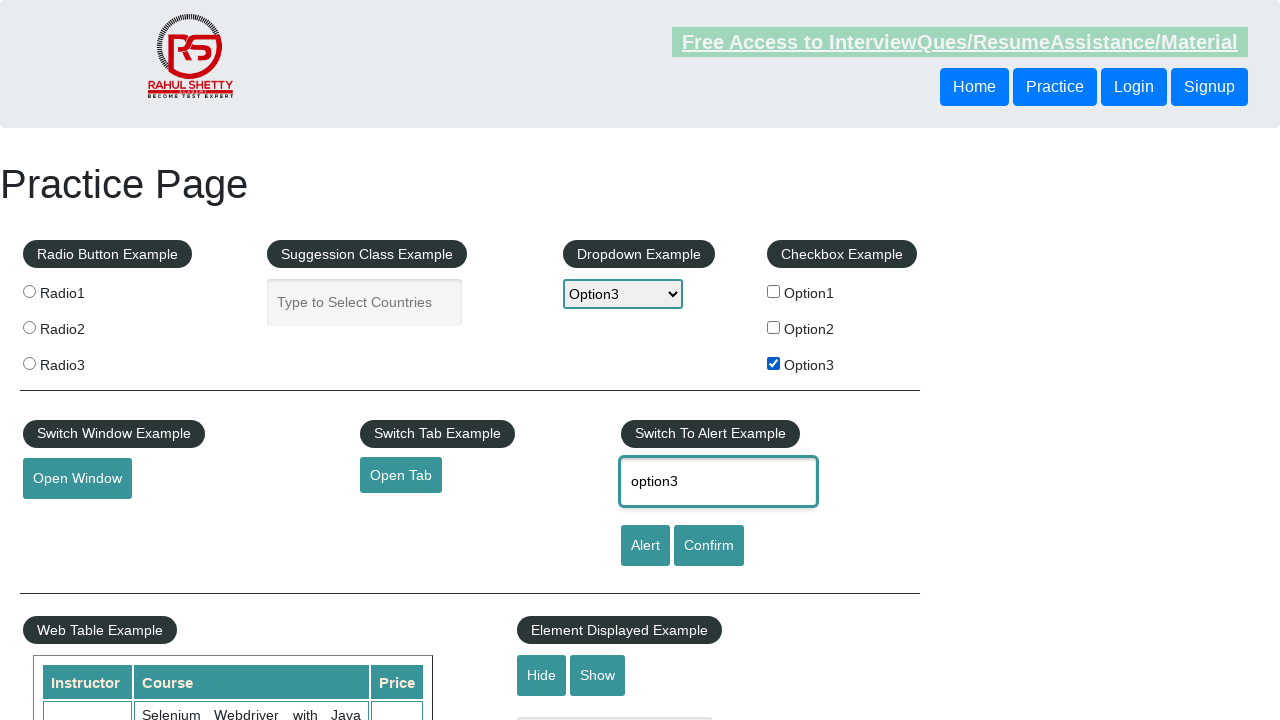

Clicked alert button at (645, 546) on #alertbtn
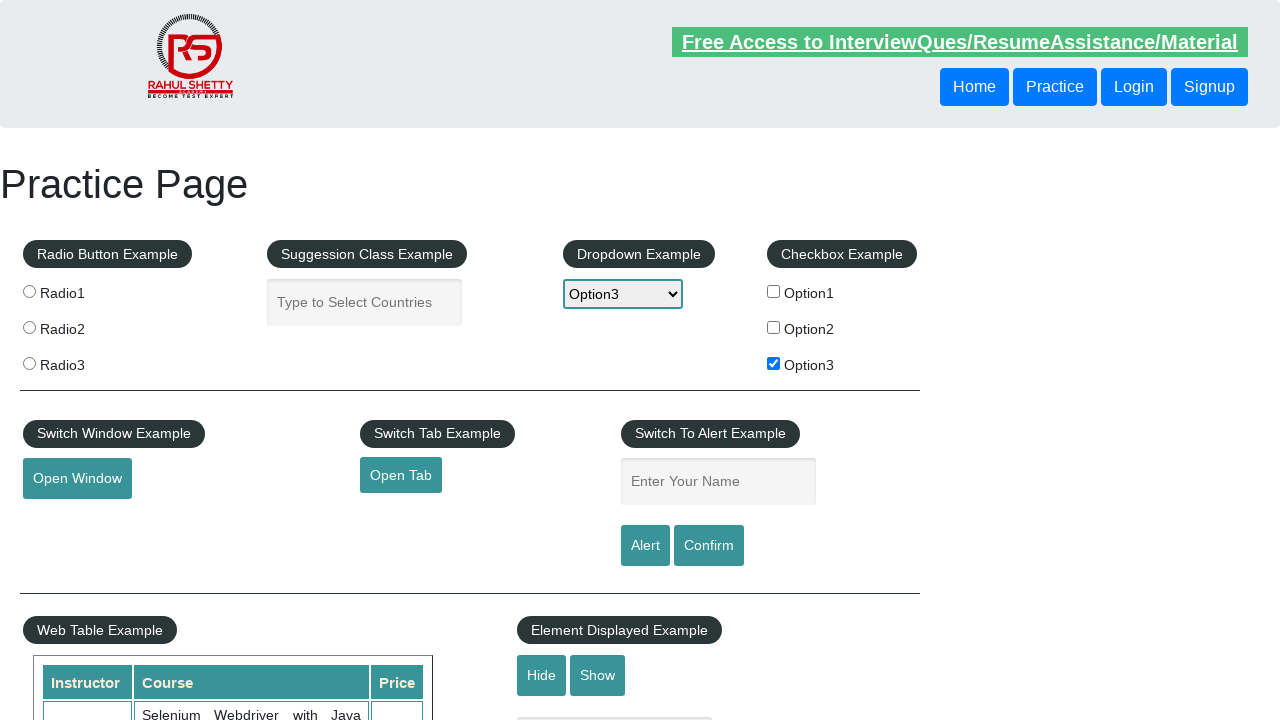

Alert dialog accepted
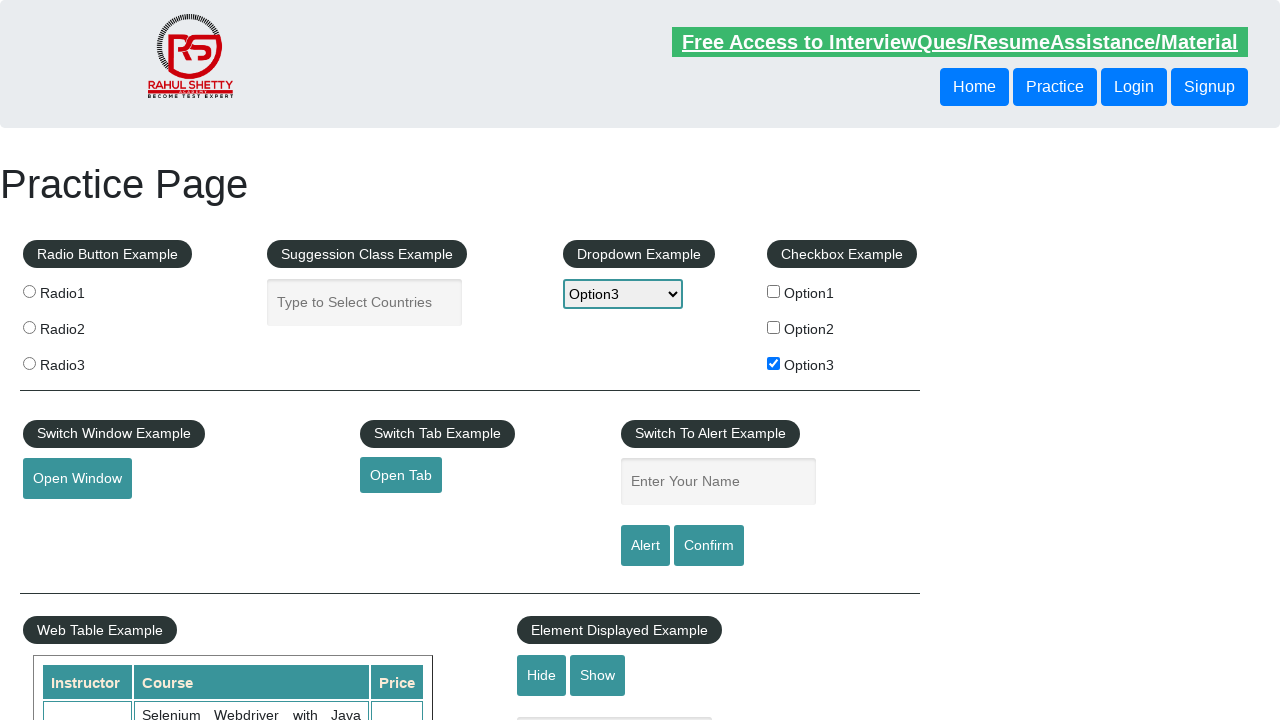

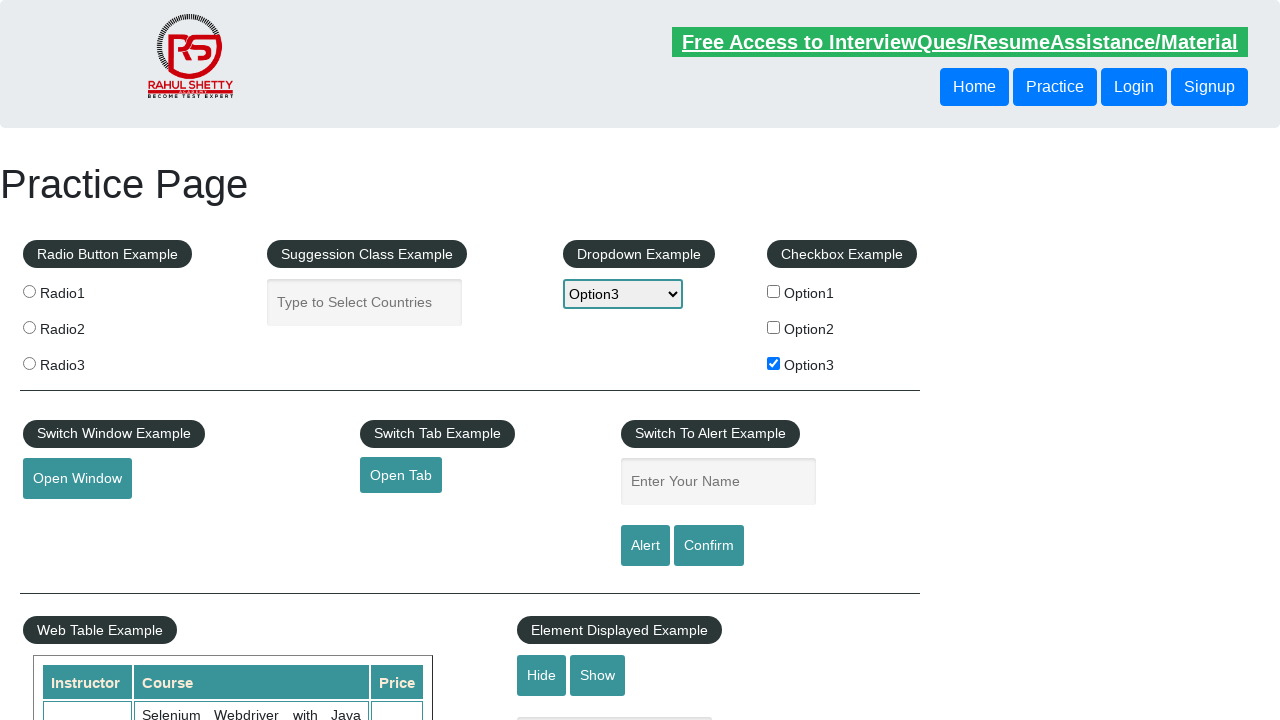